Tests an e-commerce shopping cart flow by adding specific vegetable items (Cucumber, Brocolli, Beetroot, Carrot) to the cart, proceeding to checkout, and applying a promo code.

Starting URL: https://rahulshettyacademy.com/seleniumPractise/#/

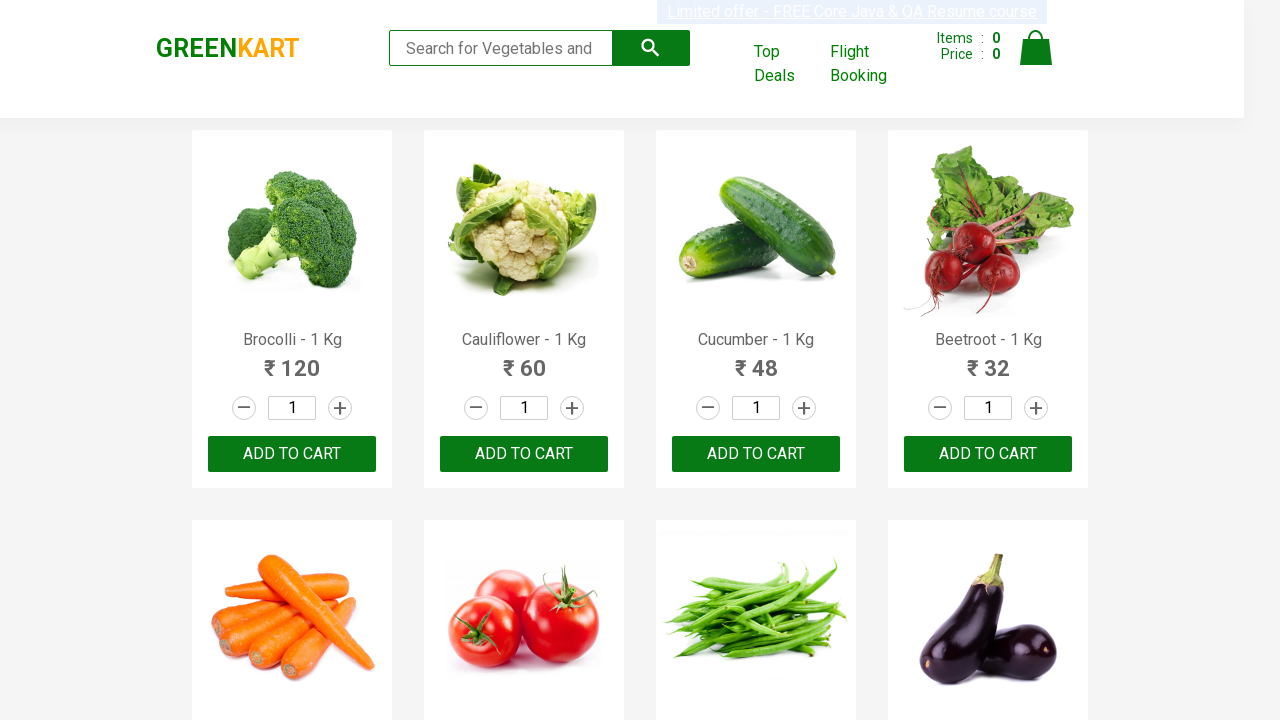

Waited for product list to load
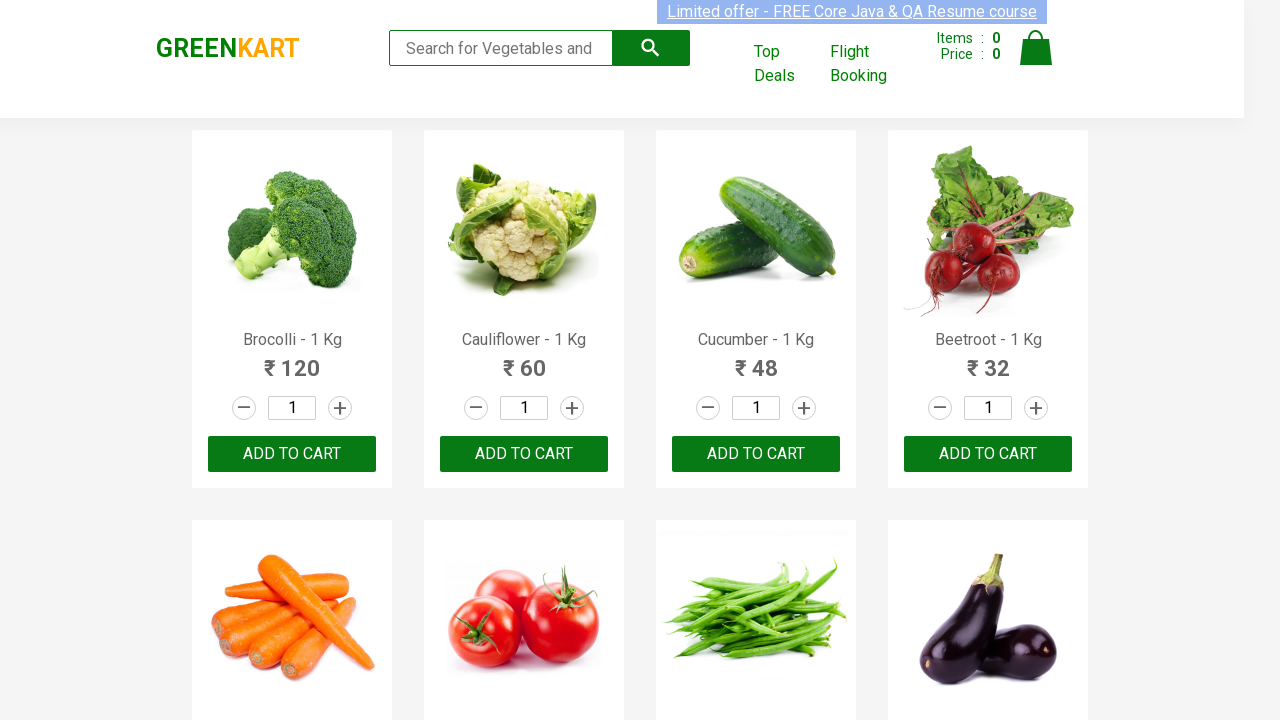

Retrieved all product elements from page
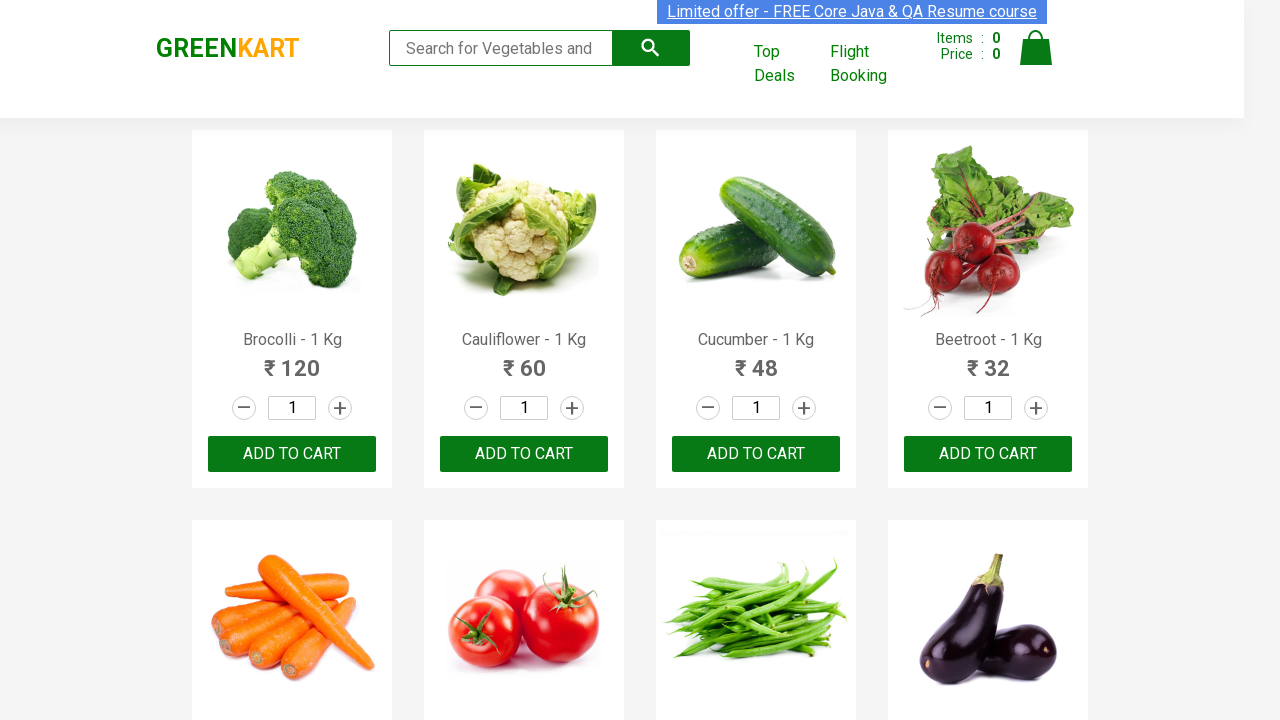

Added Brocolli to cart at (292, 454) on xpath=//div[@class='product-action']/button >> nth=0
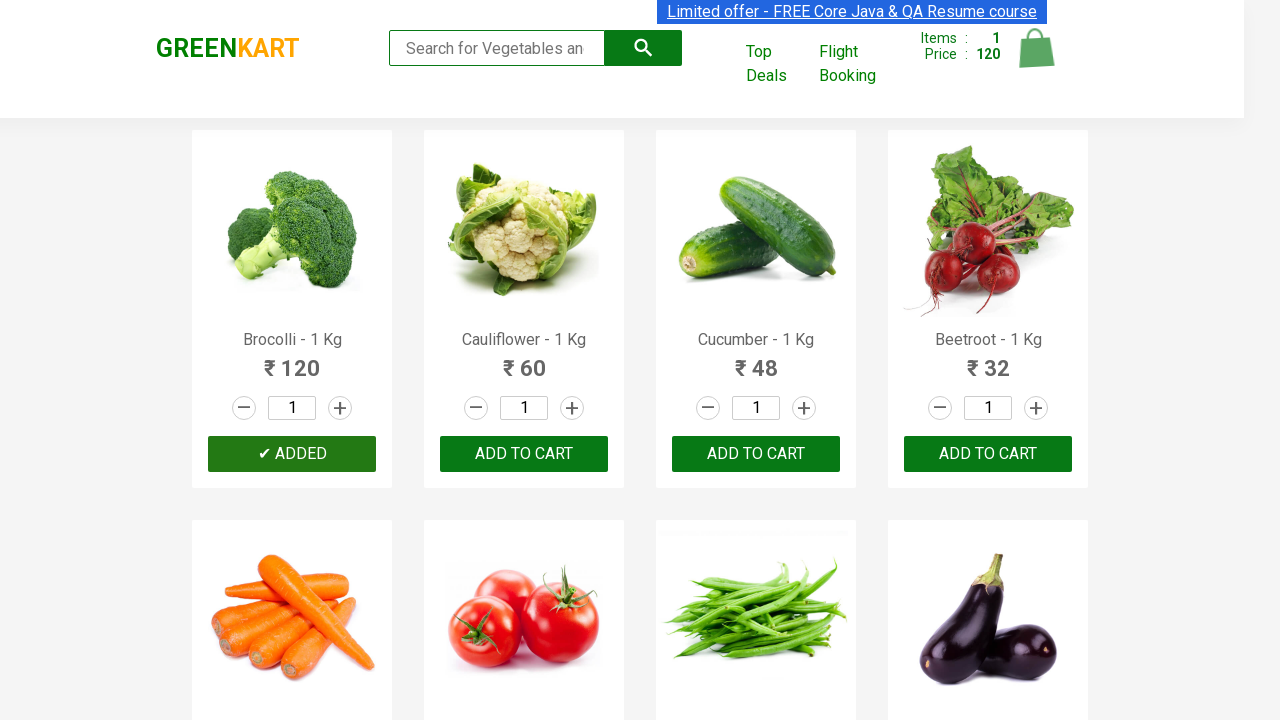

Waited for cart update
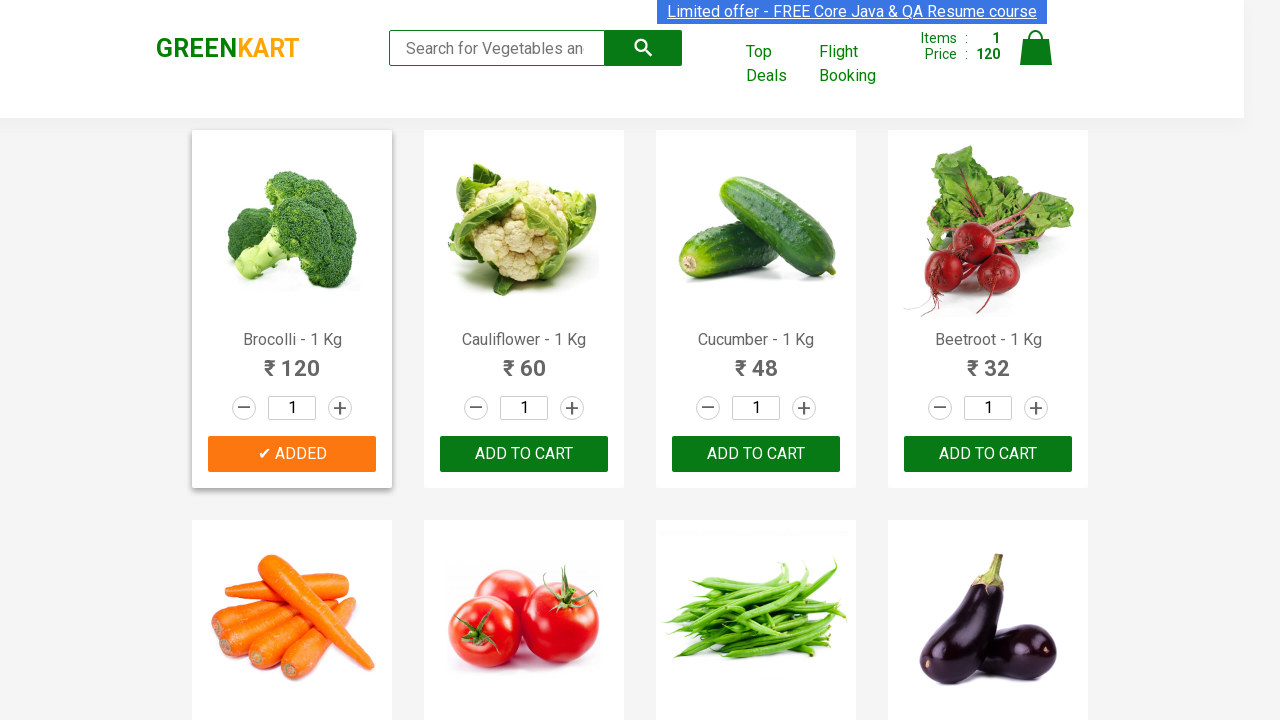

Added Cucumber to cart at (756, 454) on xpath=//div[@class='product-action']/button >> nth=2
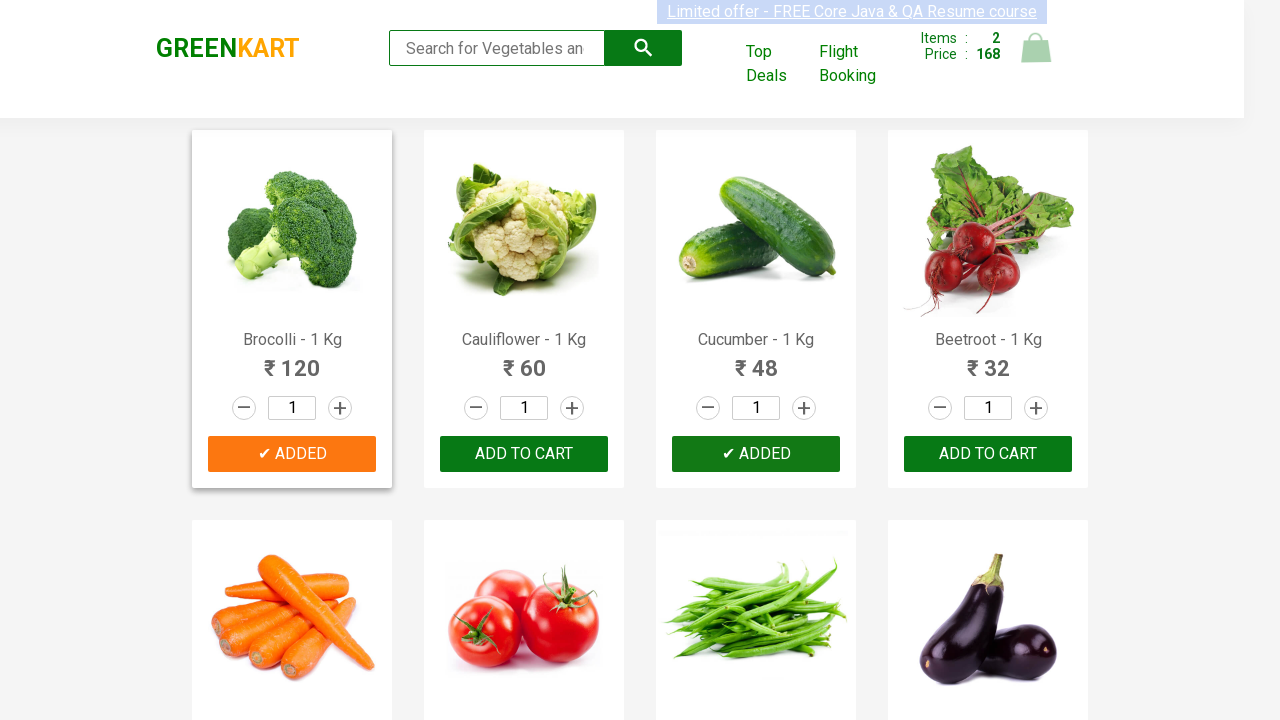

Waited for cart update
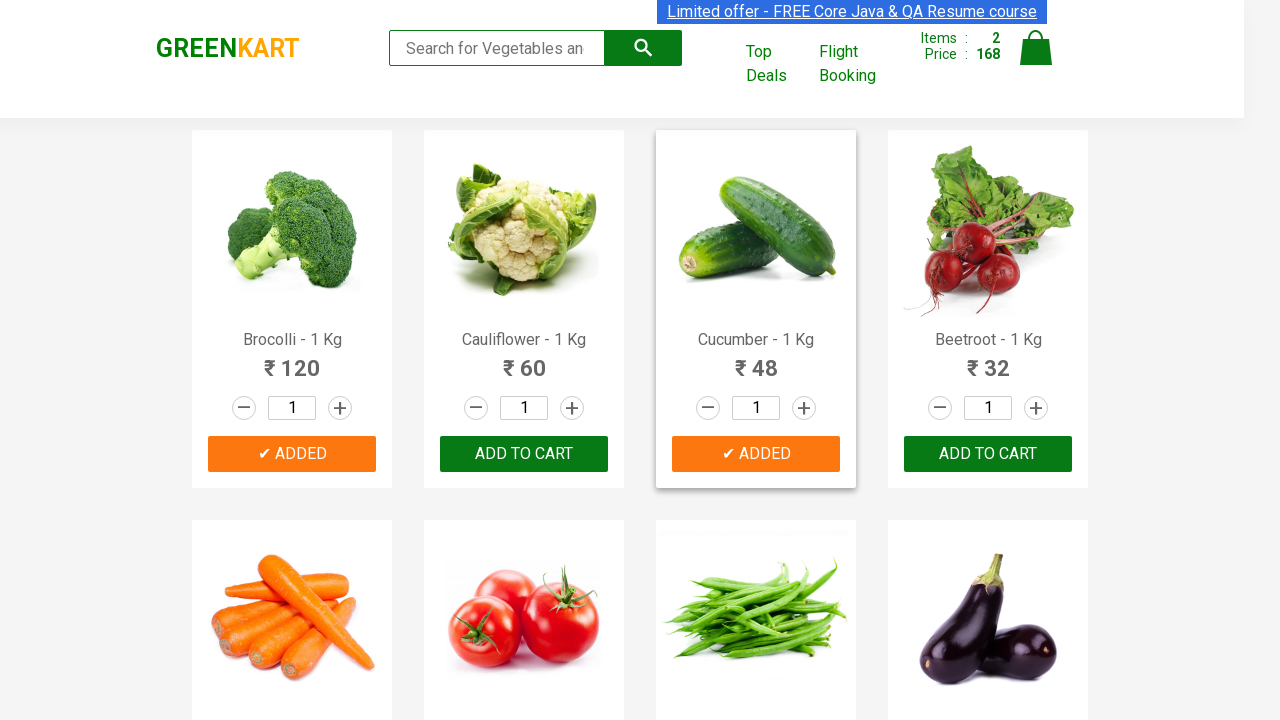

Added Beetroot to cart at (988, 454) on xpath=//div[@class='product-action']/button >> nth=3
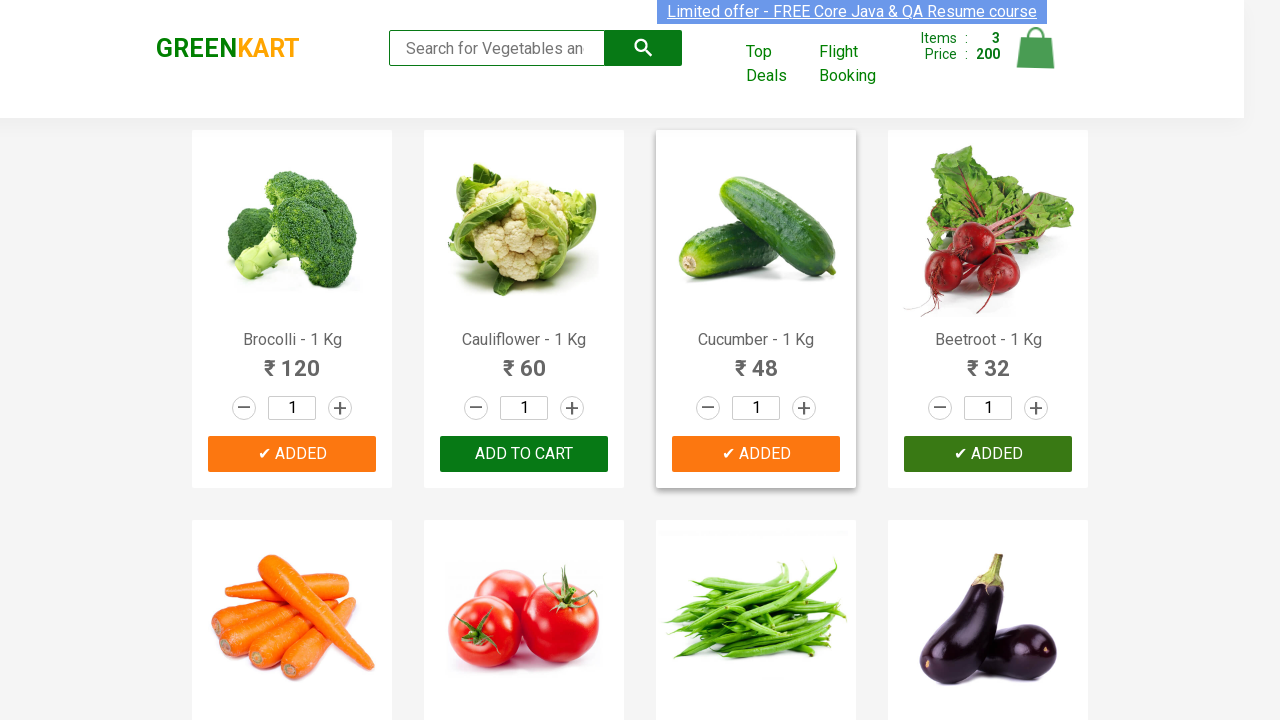

Waited for cart update
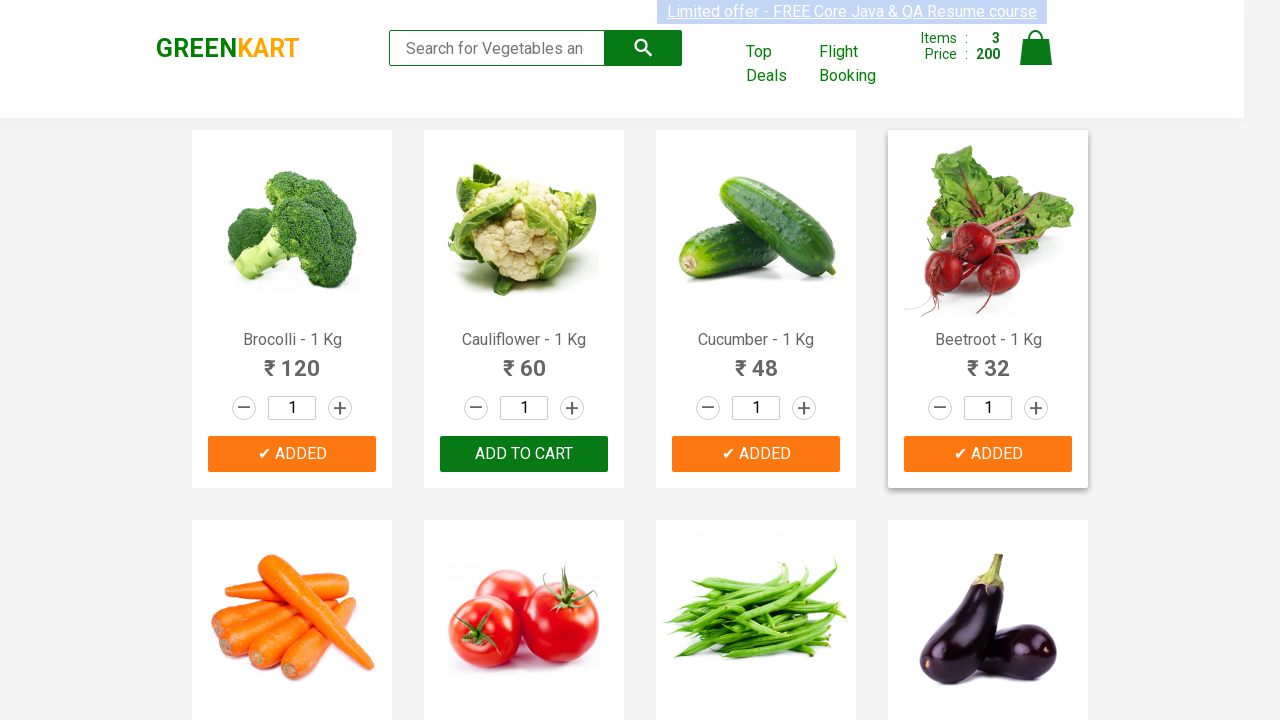

Added Carrot to cart at (292, 360) on xpath=//div[@class='product-action']/button >> nth=4
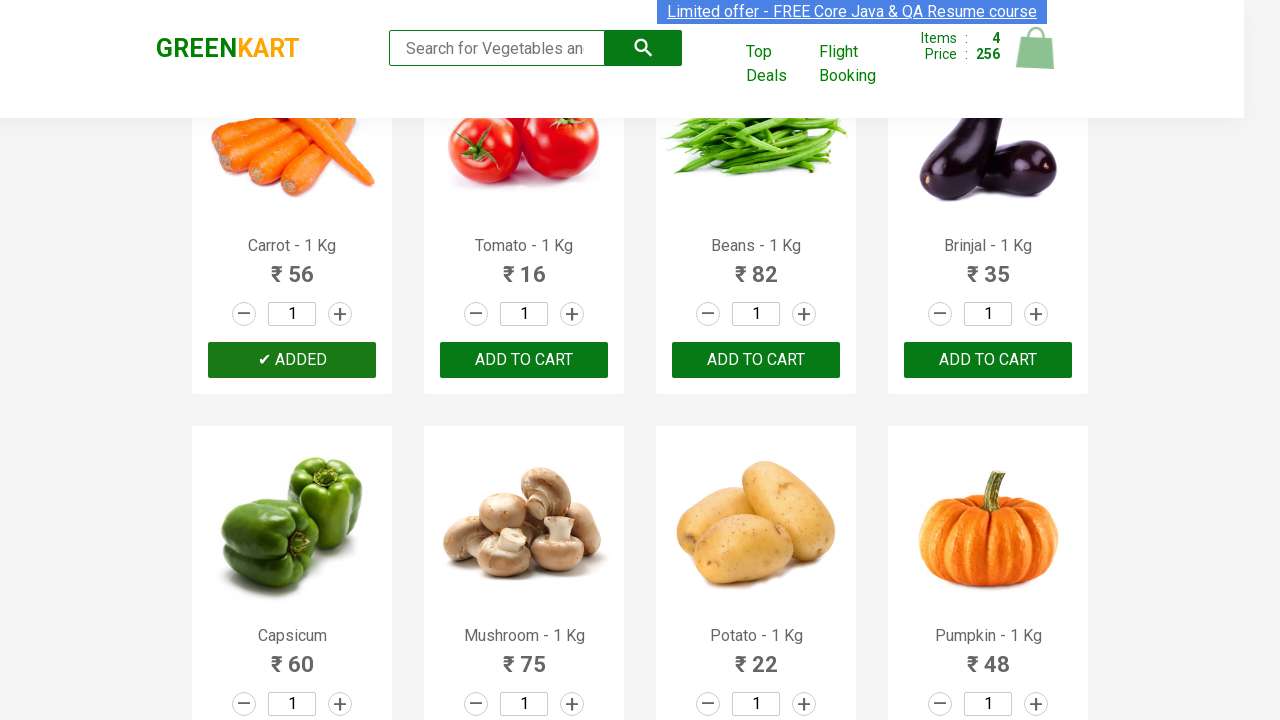

Waited for cart update
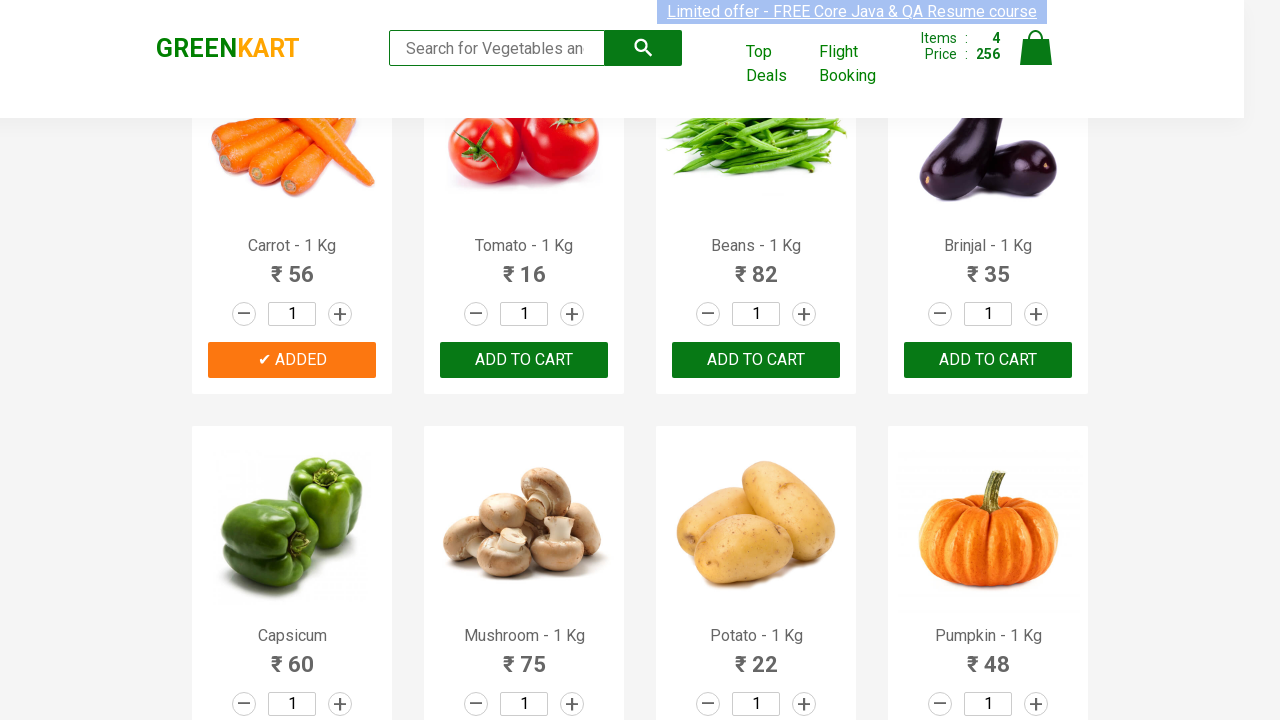

Clicked on cart icon to view cart at (1036, 48) on img[alt='Cart']
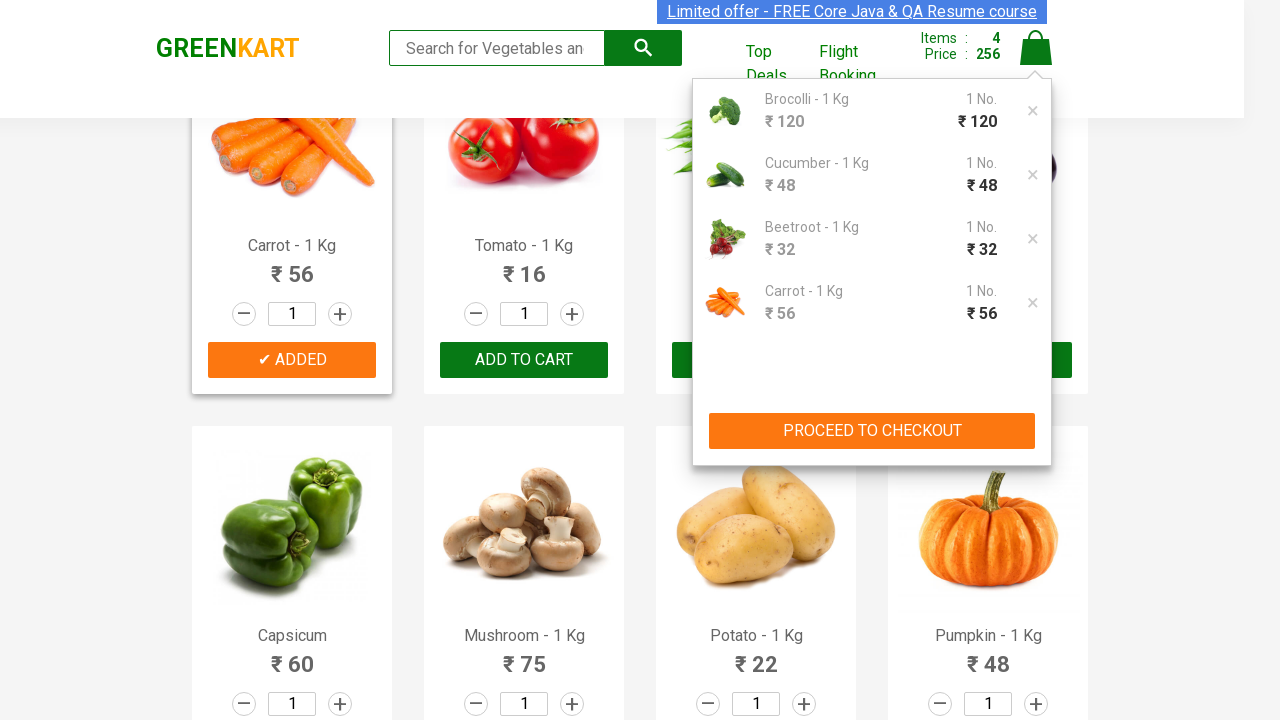

Clicked PROCEED TO CHECKOUT button at (872, 431) on xpath=//button[contains(text(),'PROCEED TO CHECKOUT')]
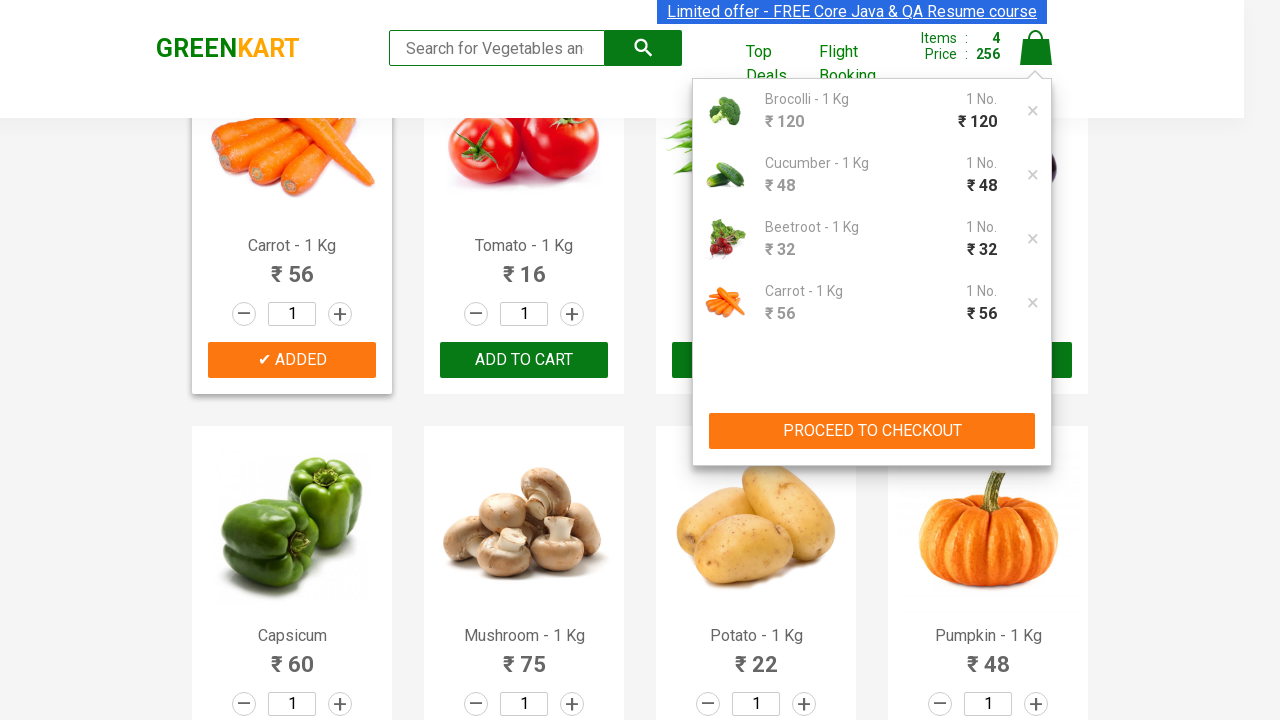

Entered promo code 'rahulshettyacademy' on input.promoCode
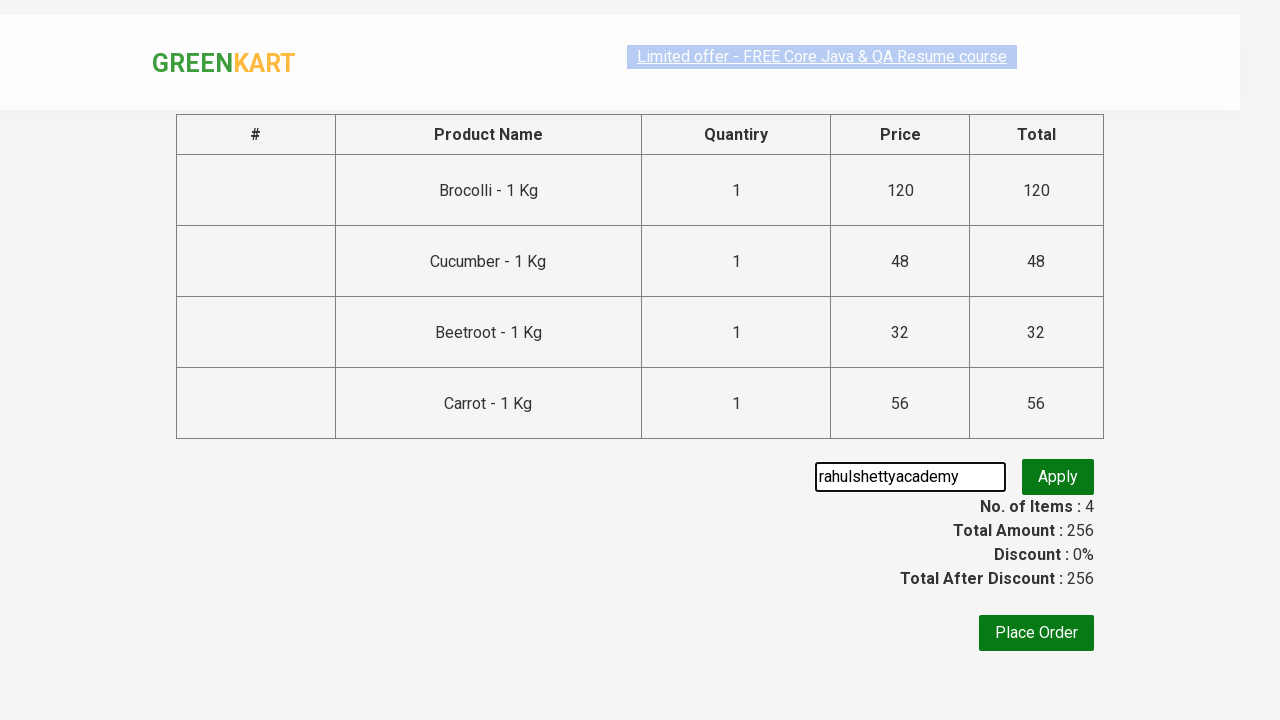

Clicked Apply button to apply promo code at (1058, 477) on button.promoBtn
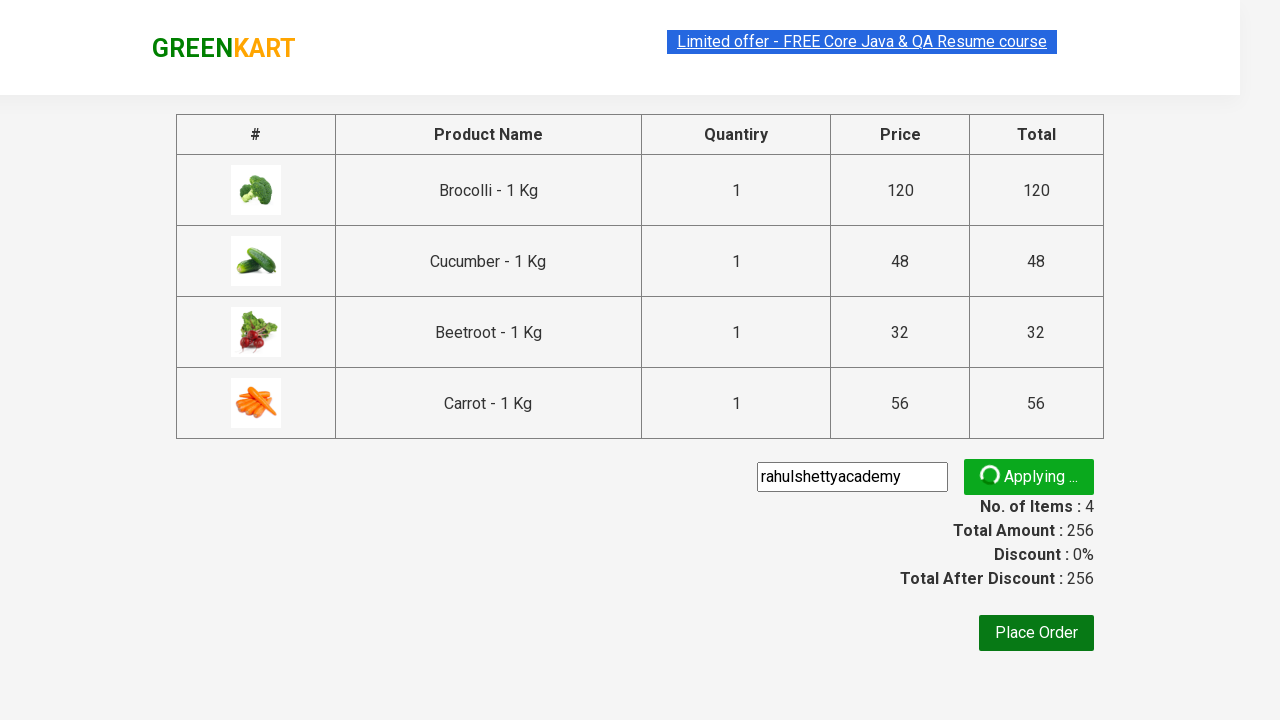

Promo code applied successfully and promo info displayed
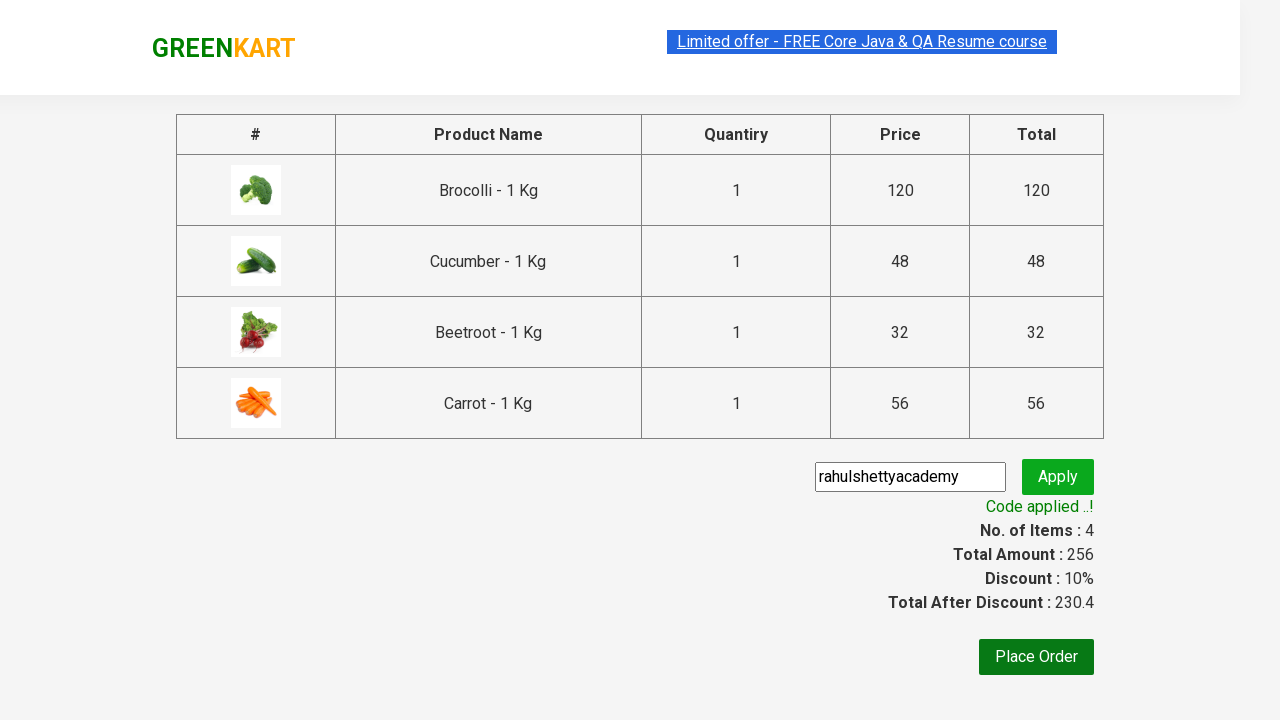

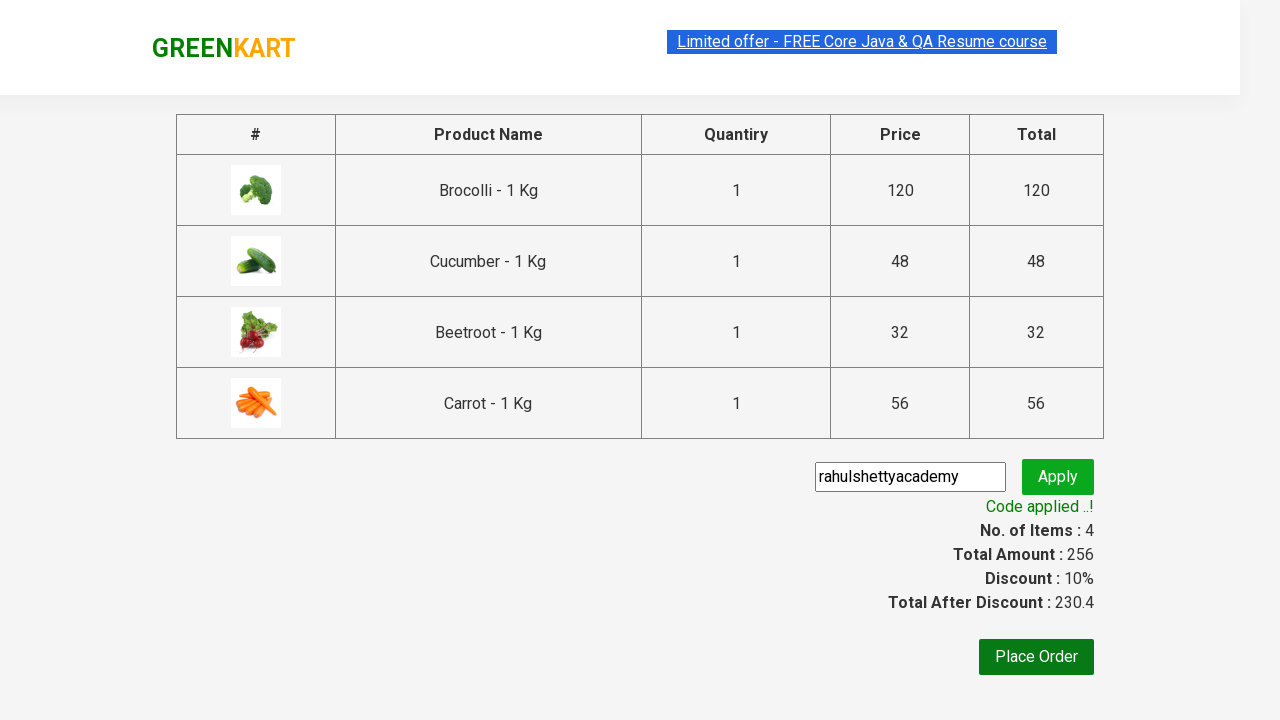